Tests opening a new window by clicking a link and switching between browser windows

Starting URL: http://the-internet.herokuapp.com/windows

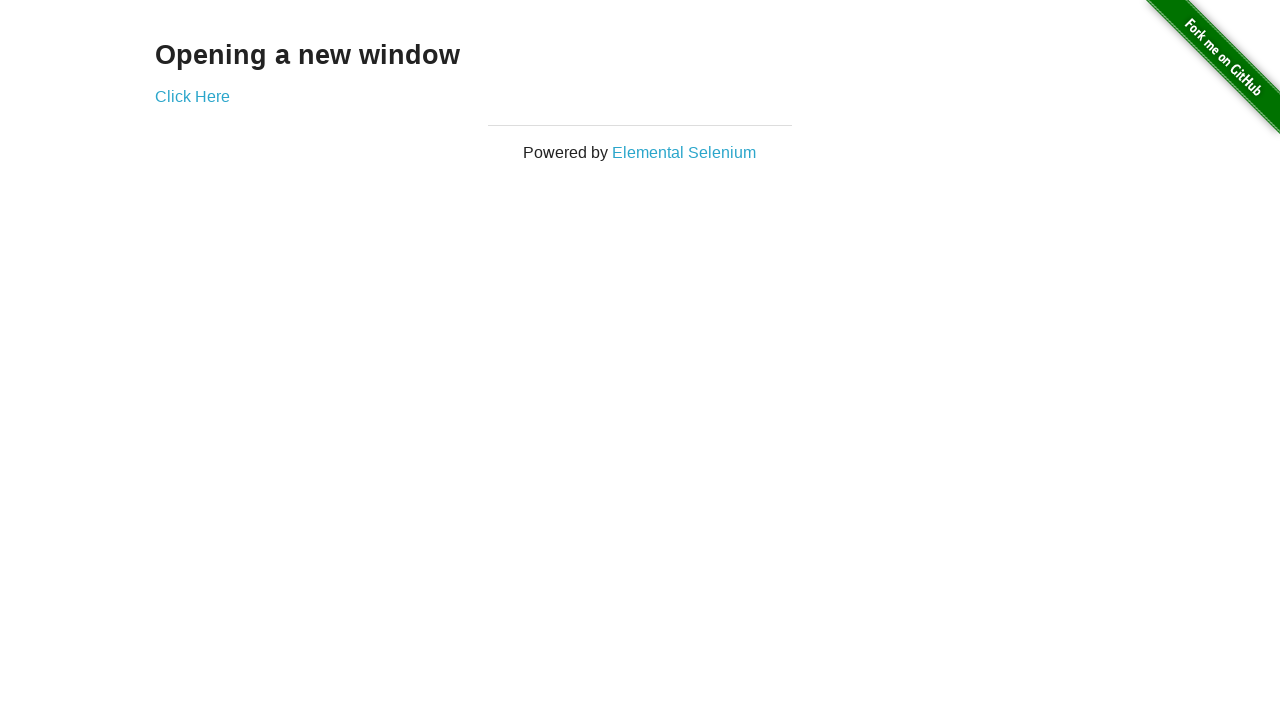

Clicked 'Click Here' link to open new window at (192, 96) on text=Click Here
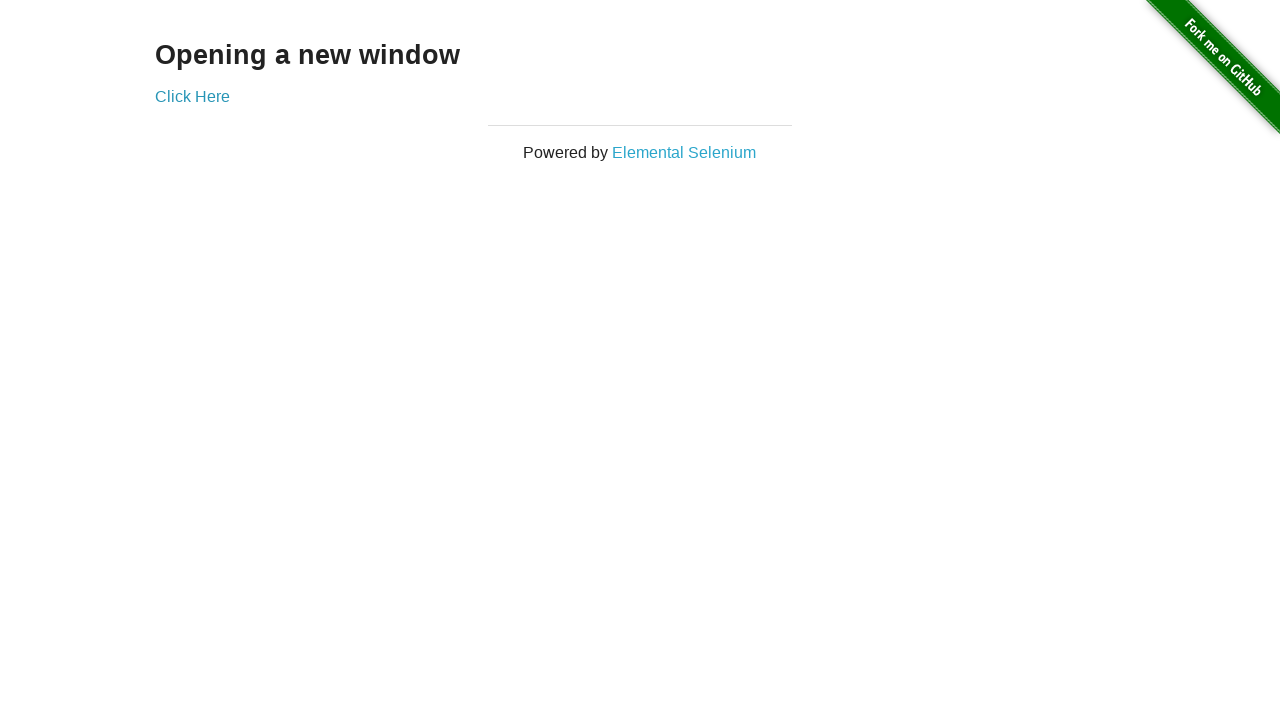

New window loaded and 'New Window' heading verified
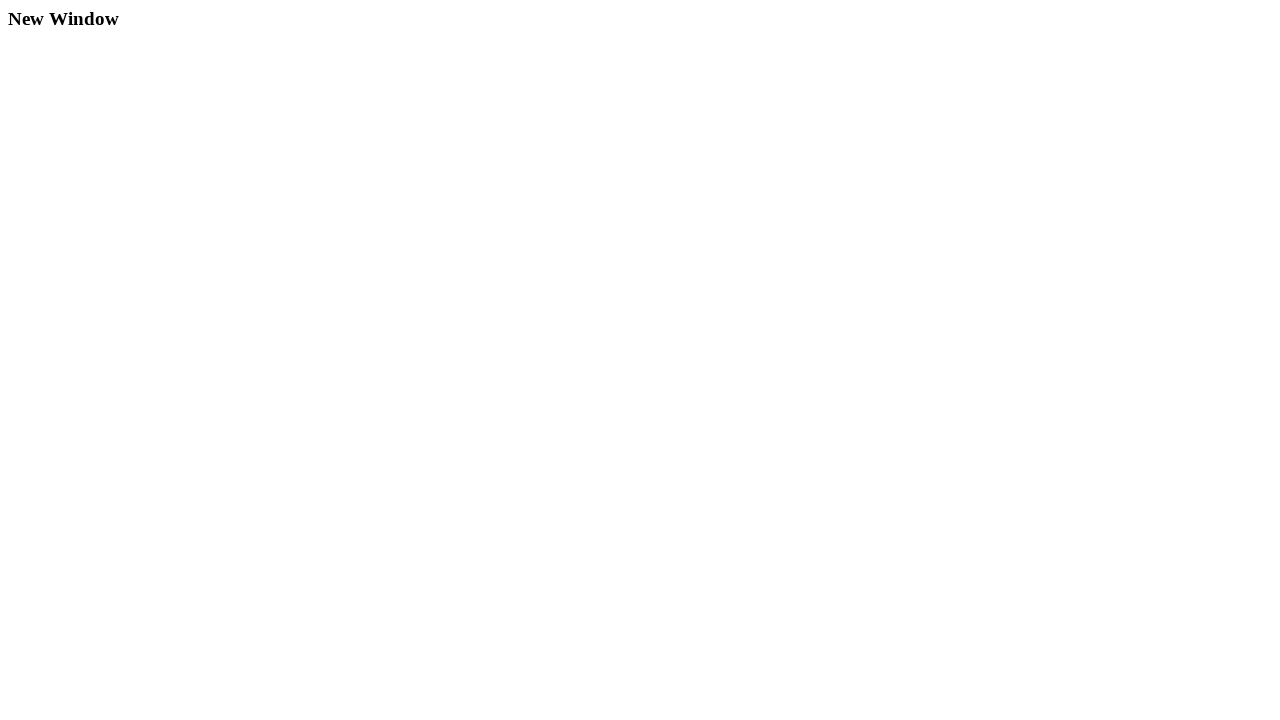

Switched back to original page and verified 'Opening a new window' heading
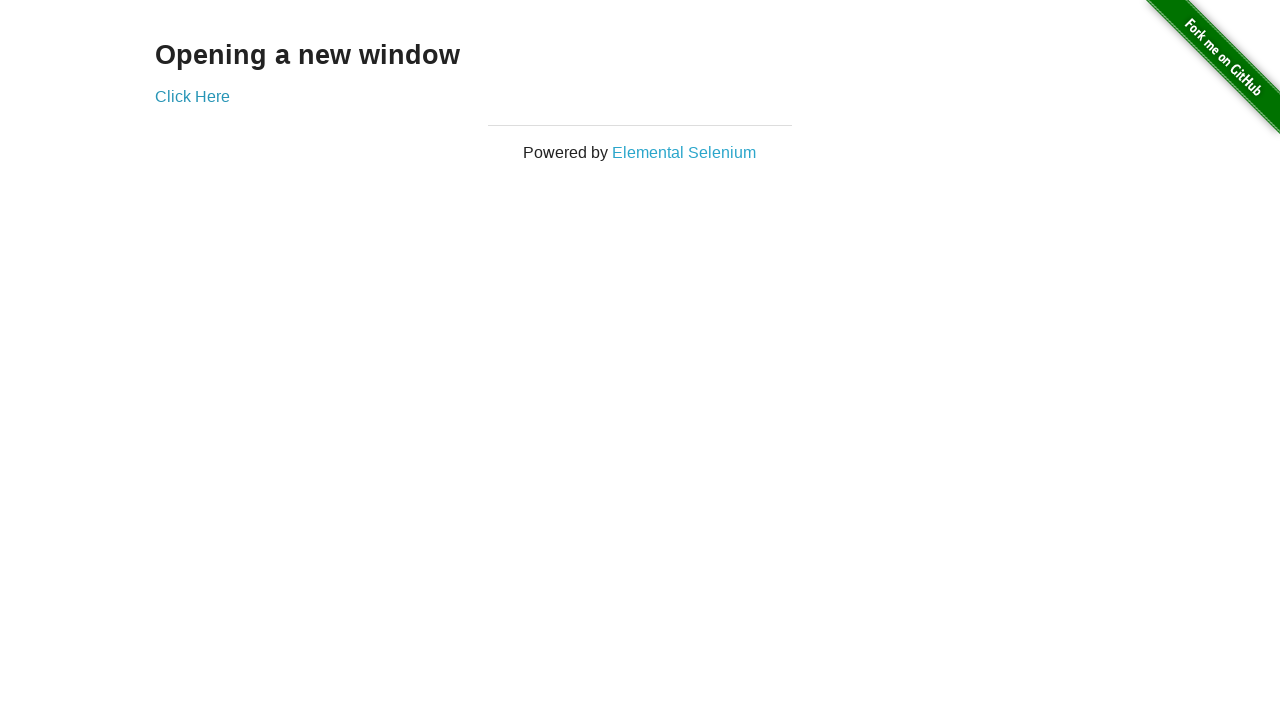

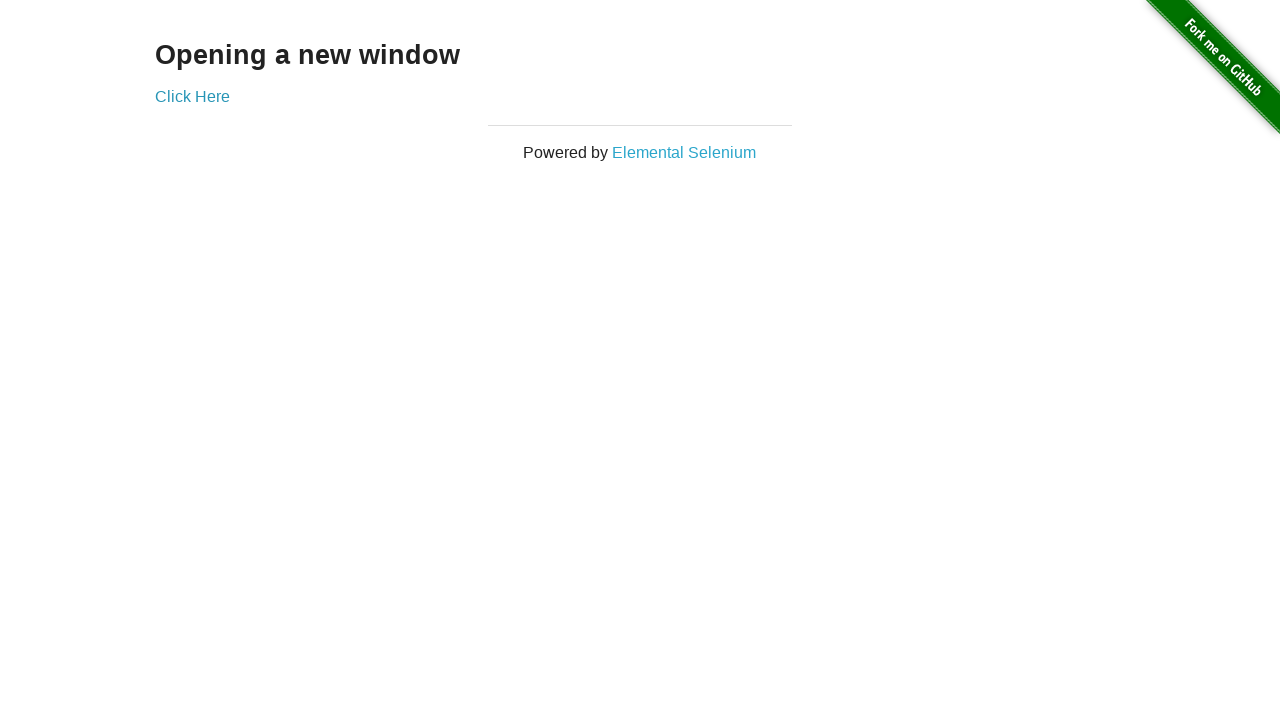